Tests basic alert popup by clicking button to trigger alert, reading the alert text, and accepting it

Starting URL: https://demoqa.com/alerts

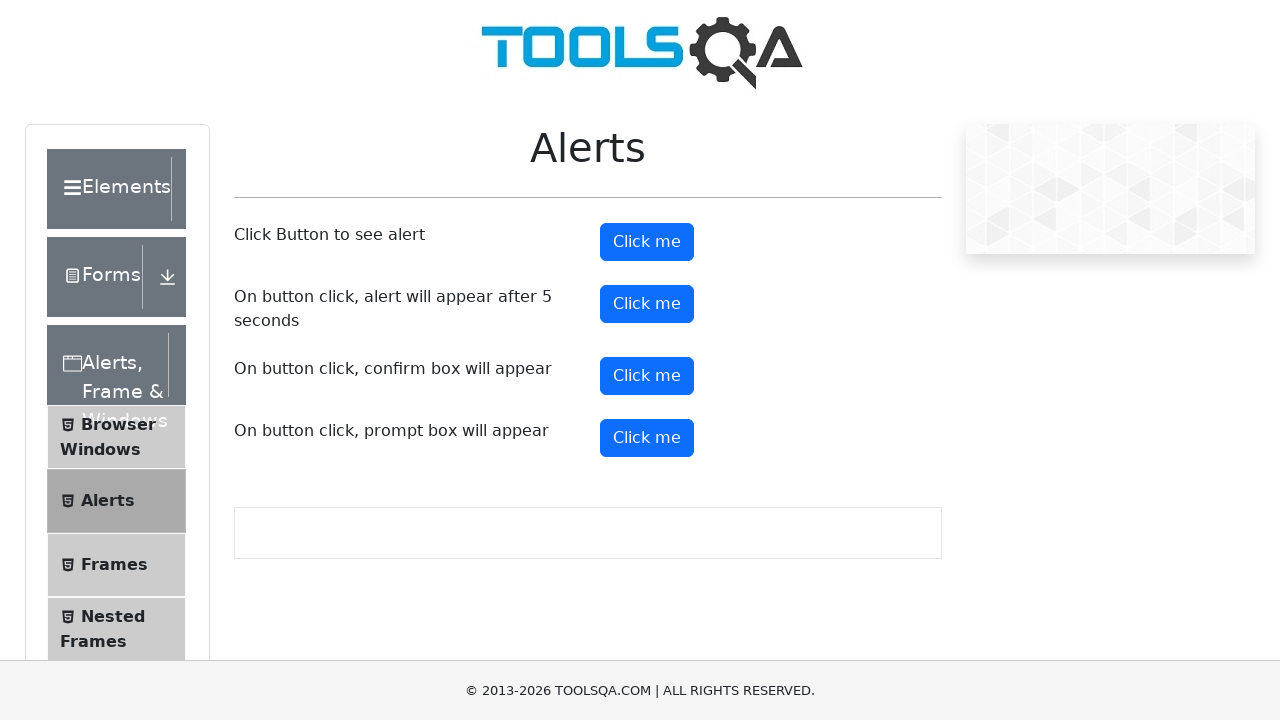

Clicked button to trigger alert popup at (647, 242) on button.btn.btn-primary
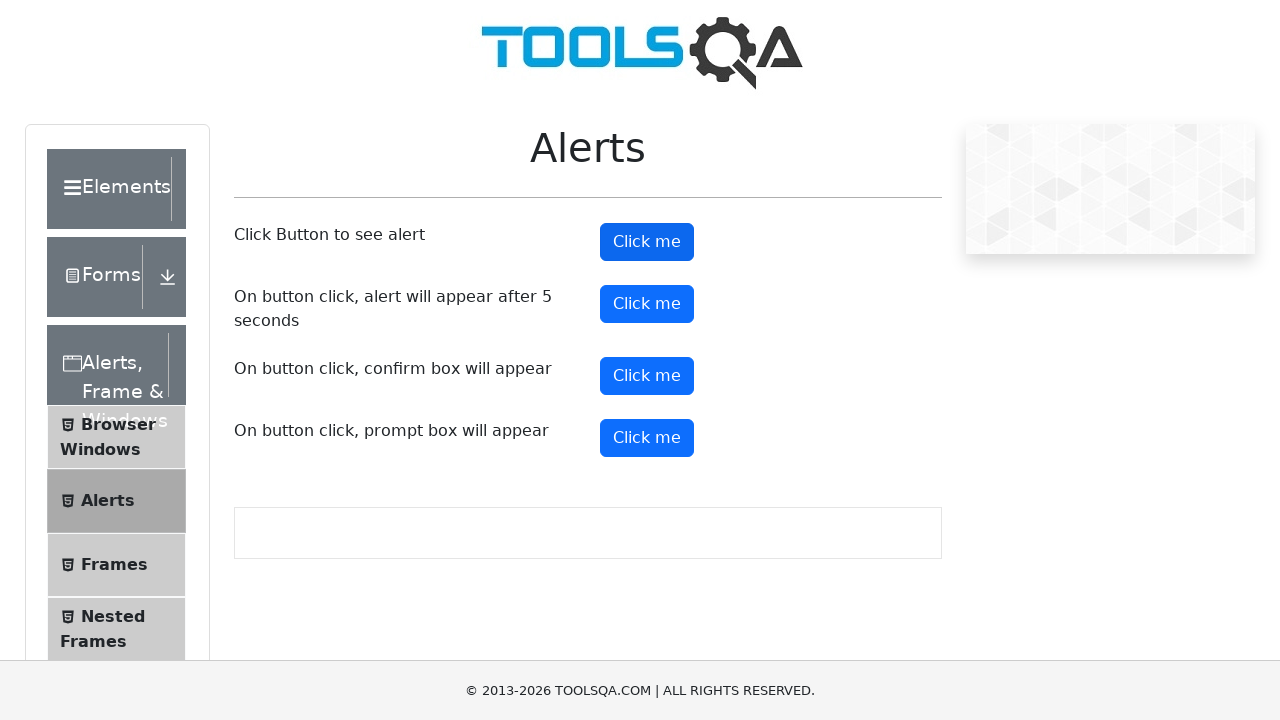

Set up dialog handler to accept alert
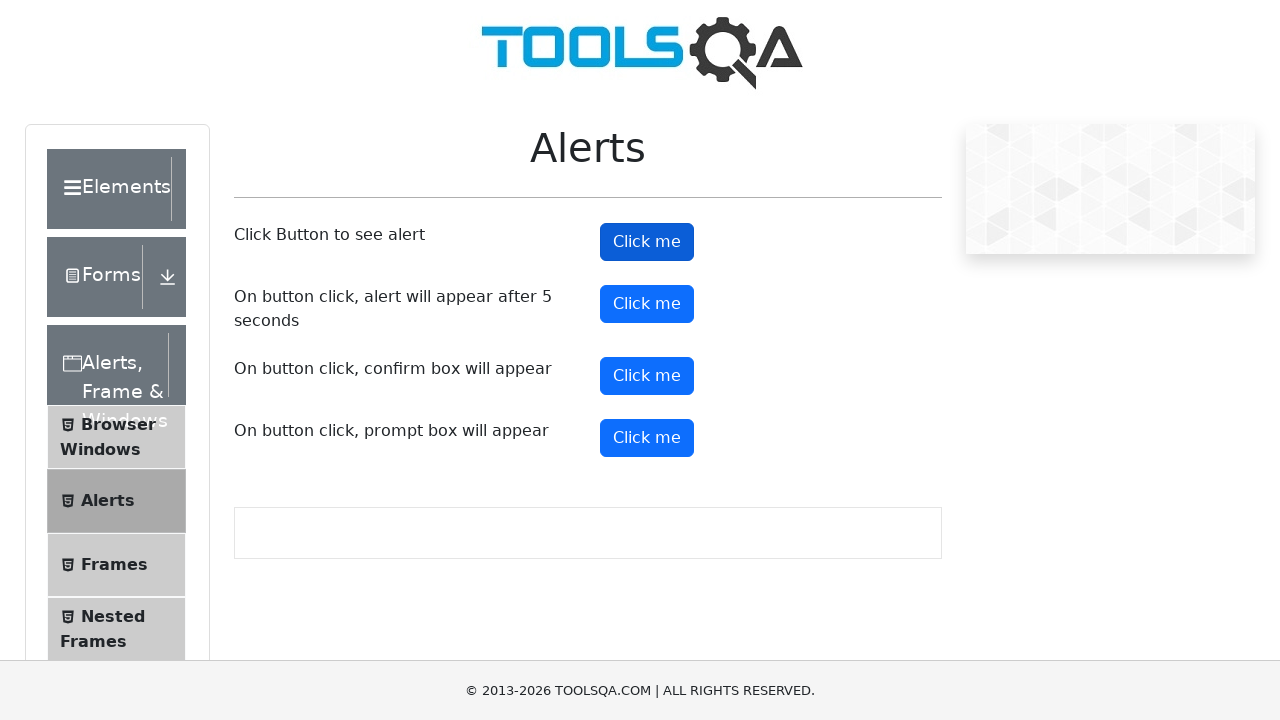

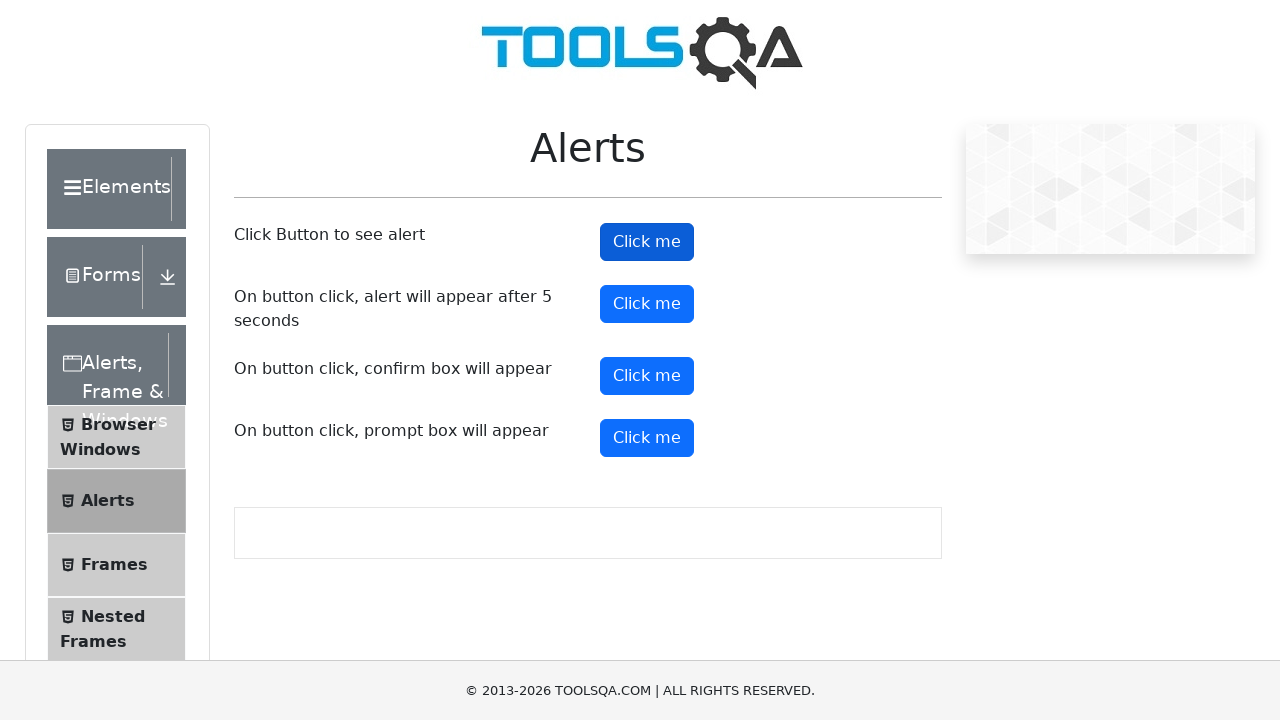